Tests a registration form by filling all required input fields in the first block and submitting the form

Starting URL: http://suninjuly.github.io/registration1.html

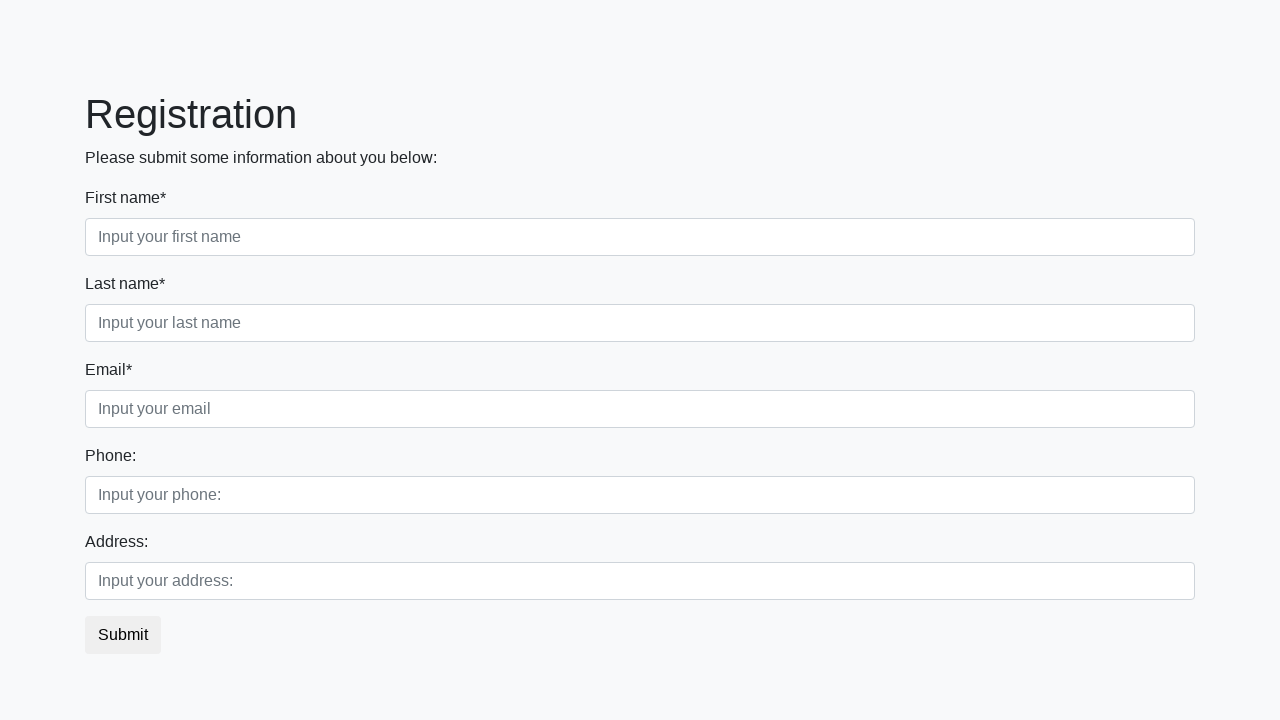

Located all input fields in the first block
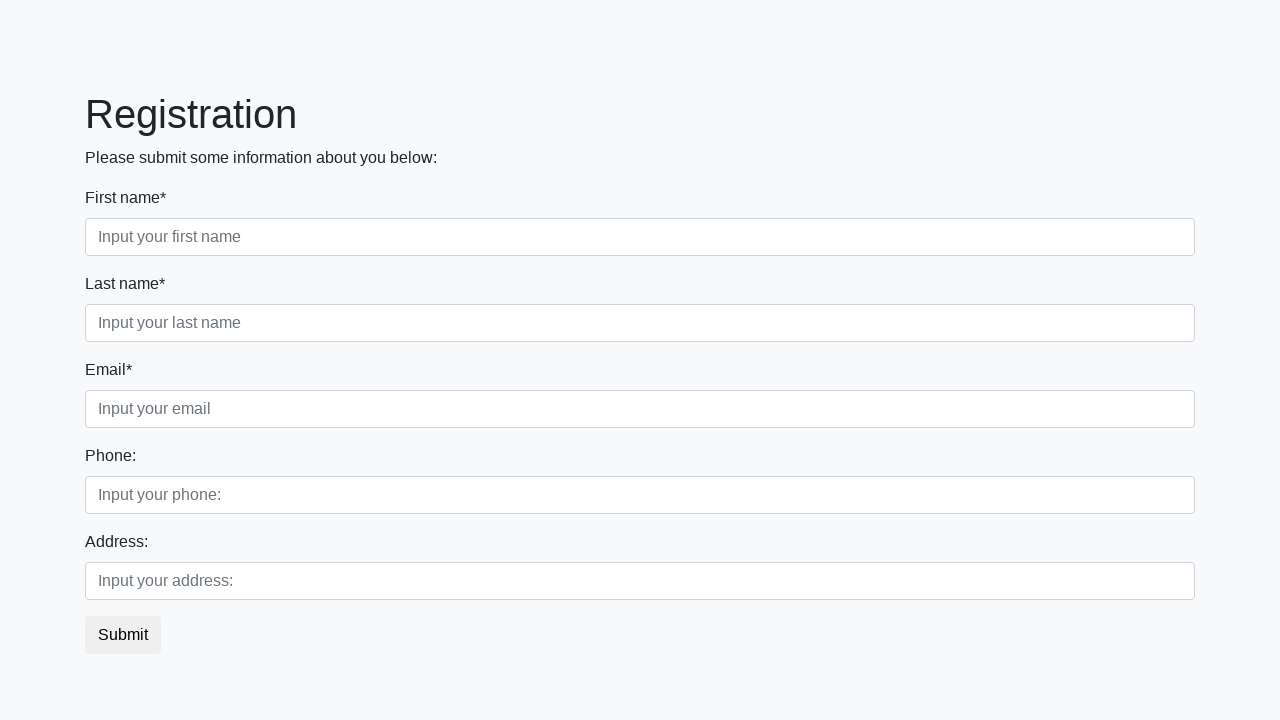

Filled an input field with 'TestValue' on .first_block input >> nth=0
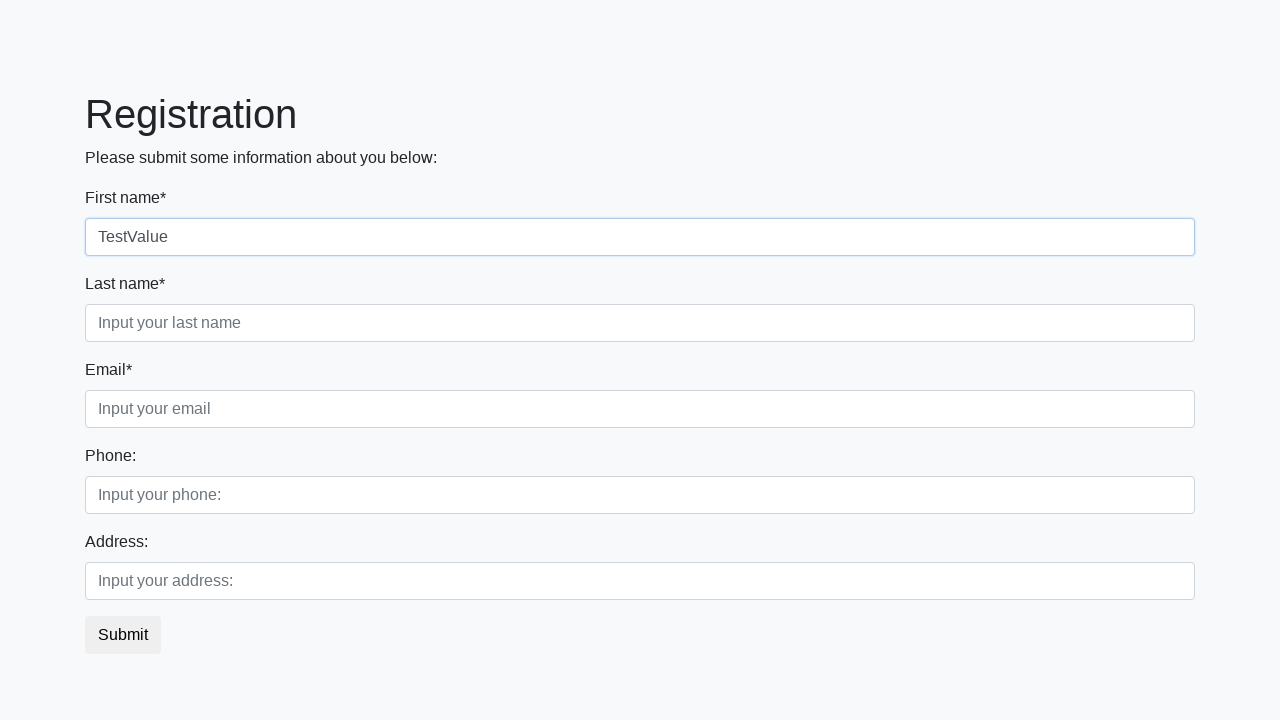

Filled an input field with 'TestValue' on .first_block input >> nth=1
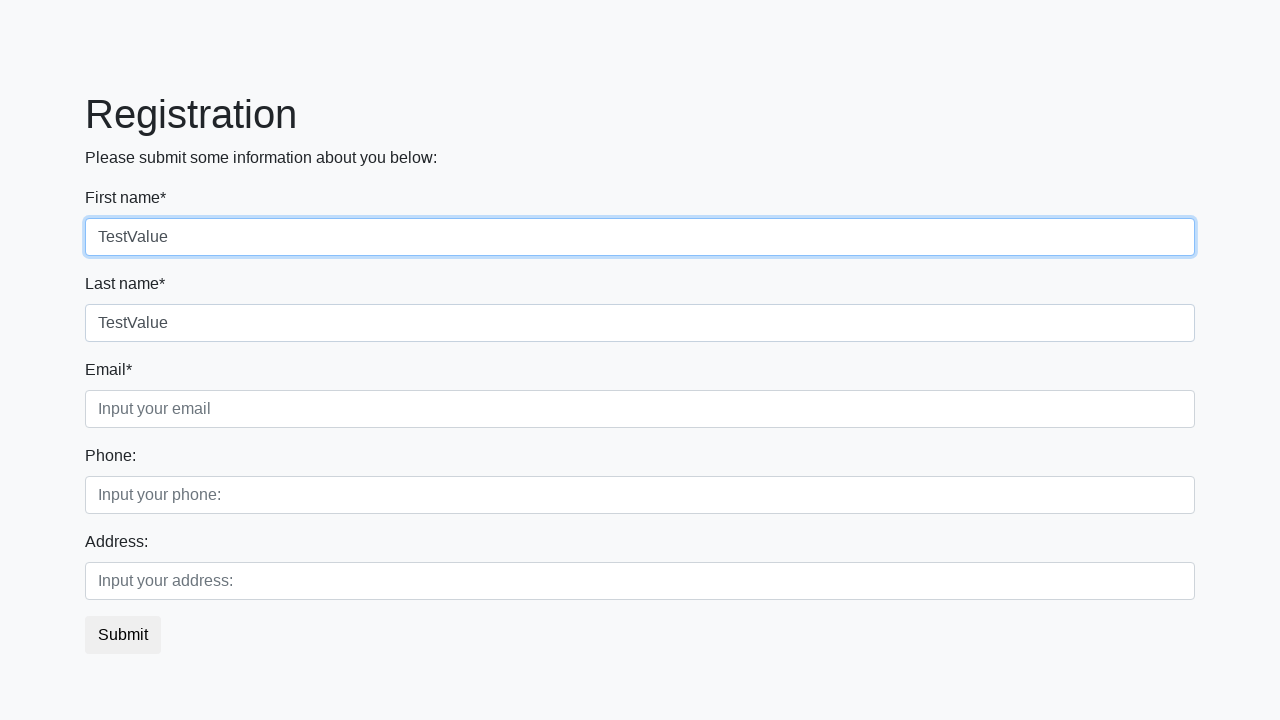

Filled an input field with 'TestValue' on .first_block input >> nth=2
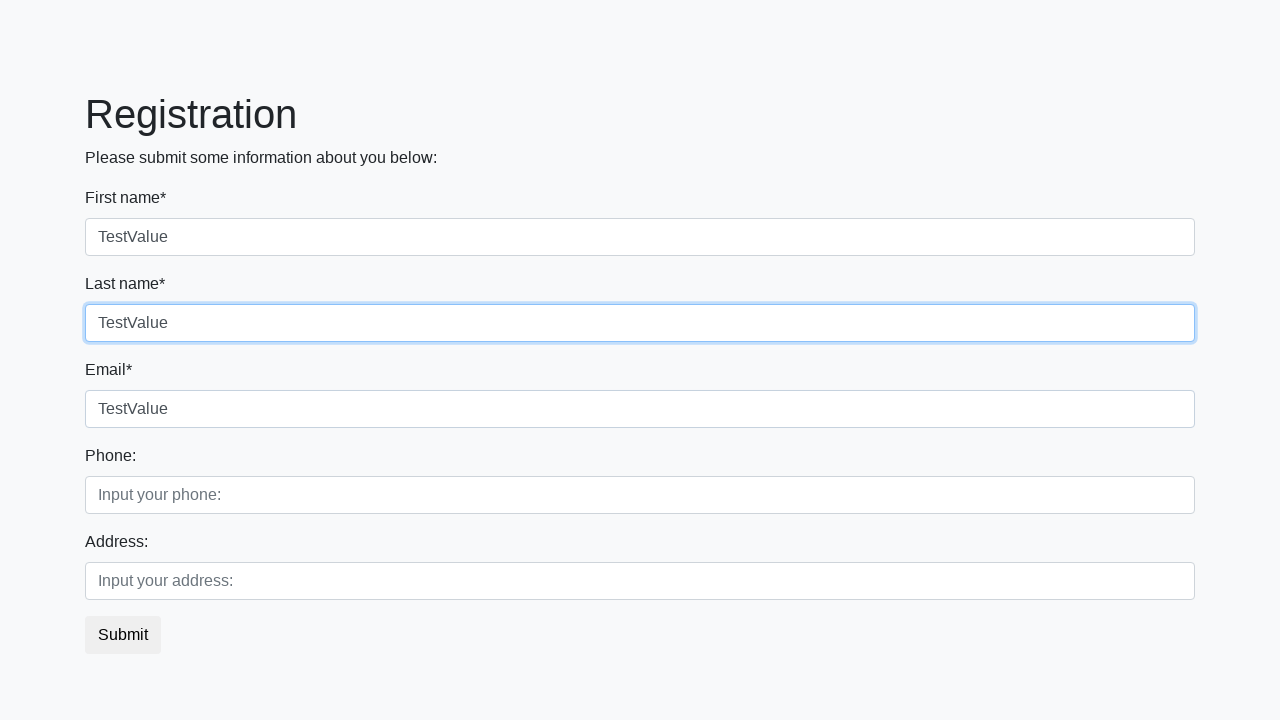

Clicked the submit button at (123, 635) on [type='submit']
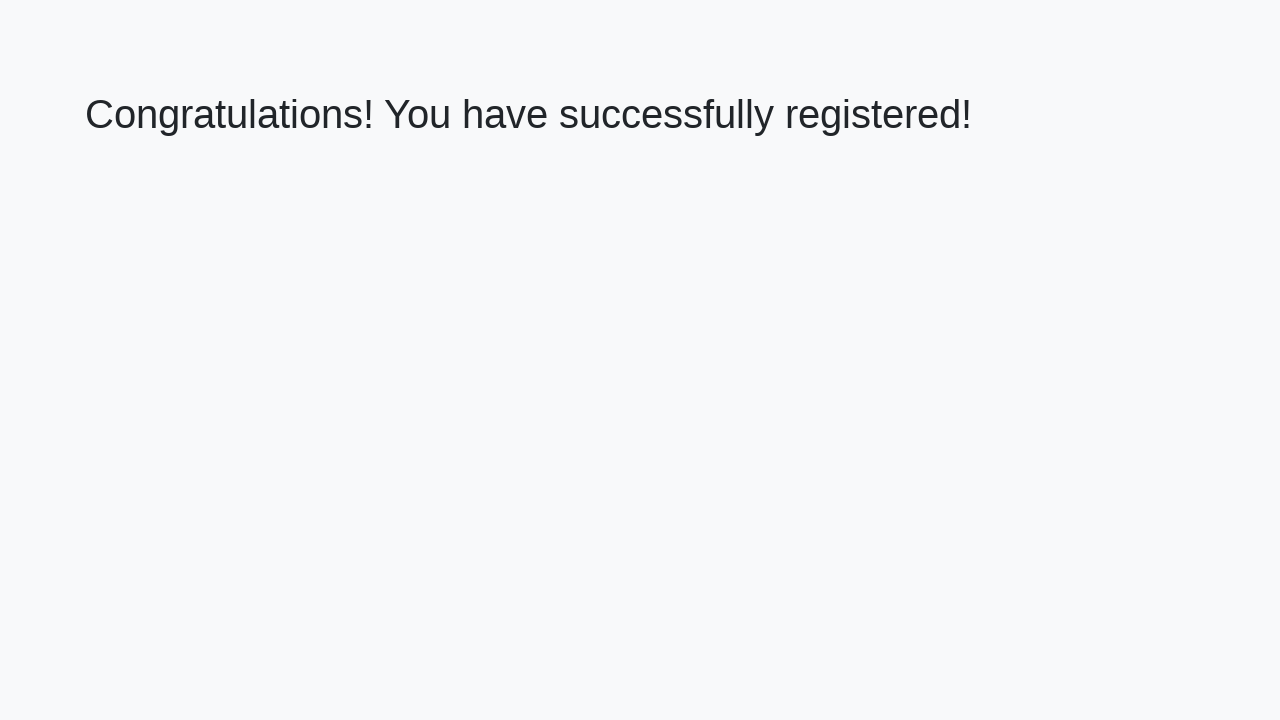

Success message heading appeared
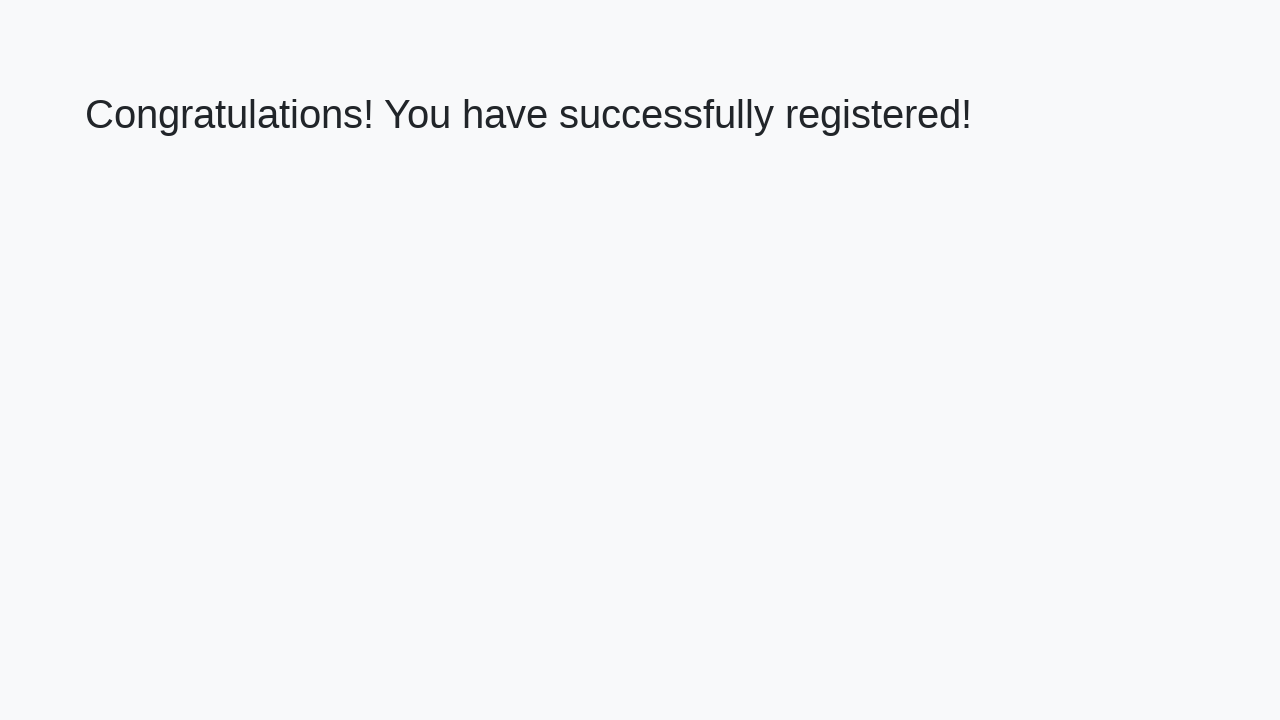

Retrieved success message text
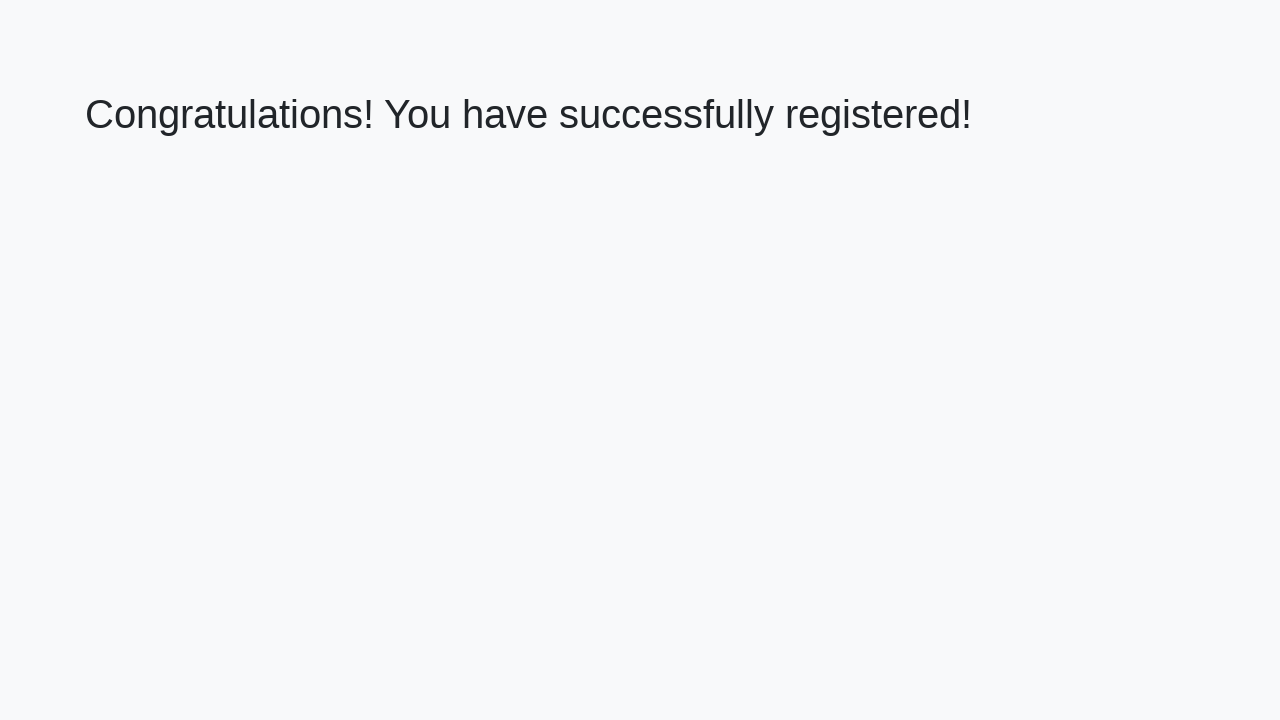

Verified success message: 'Congratulations! You have successfully registered!'
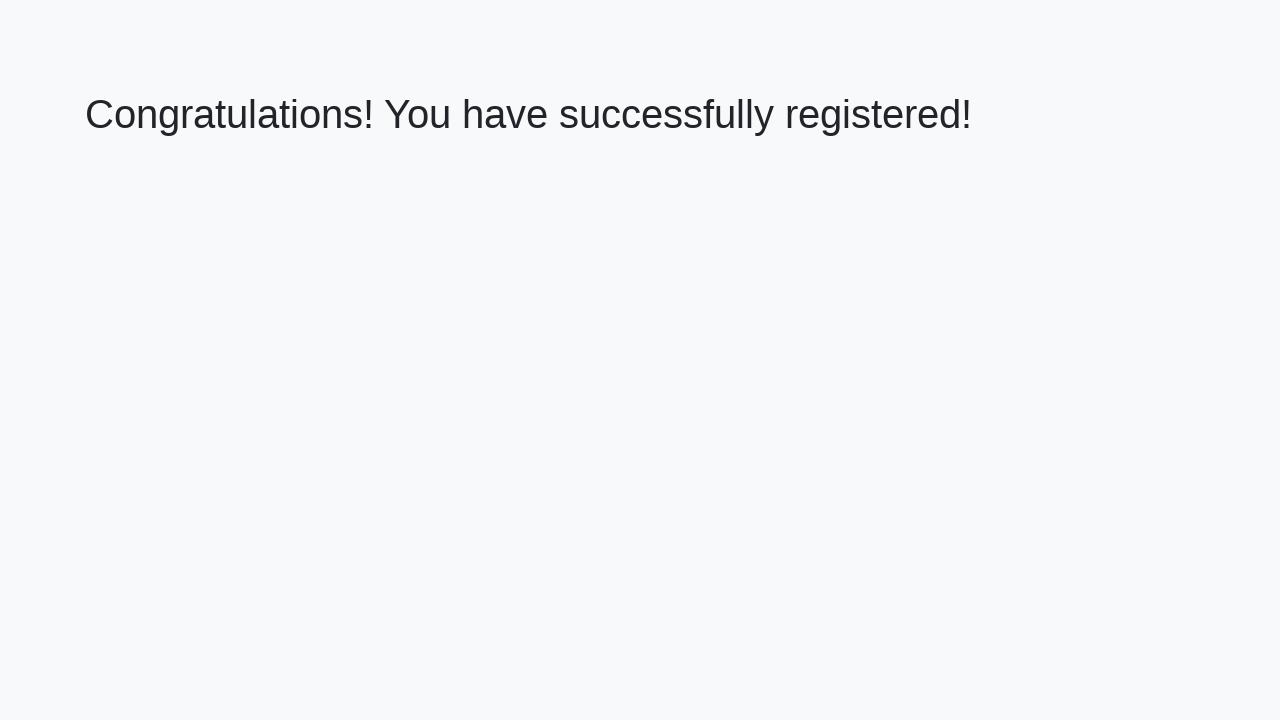

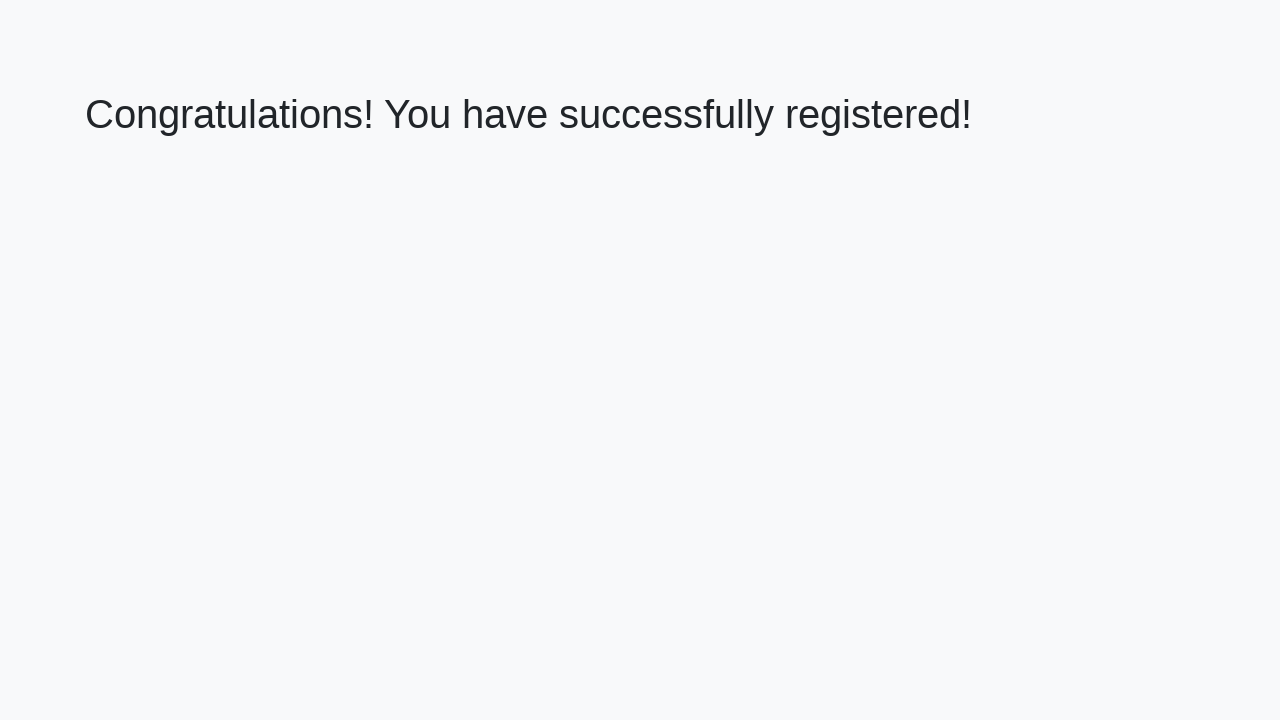